Navigates to four e-commerce websites (Lulu and Georgia, Wayfair, Walmart, and West Elm) and verifies that each page loads successfully by checking the page title.

Starting URL: https://luluandgeorgia.com

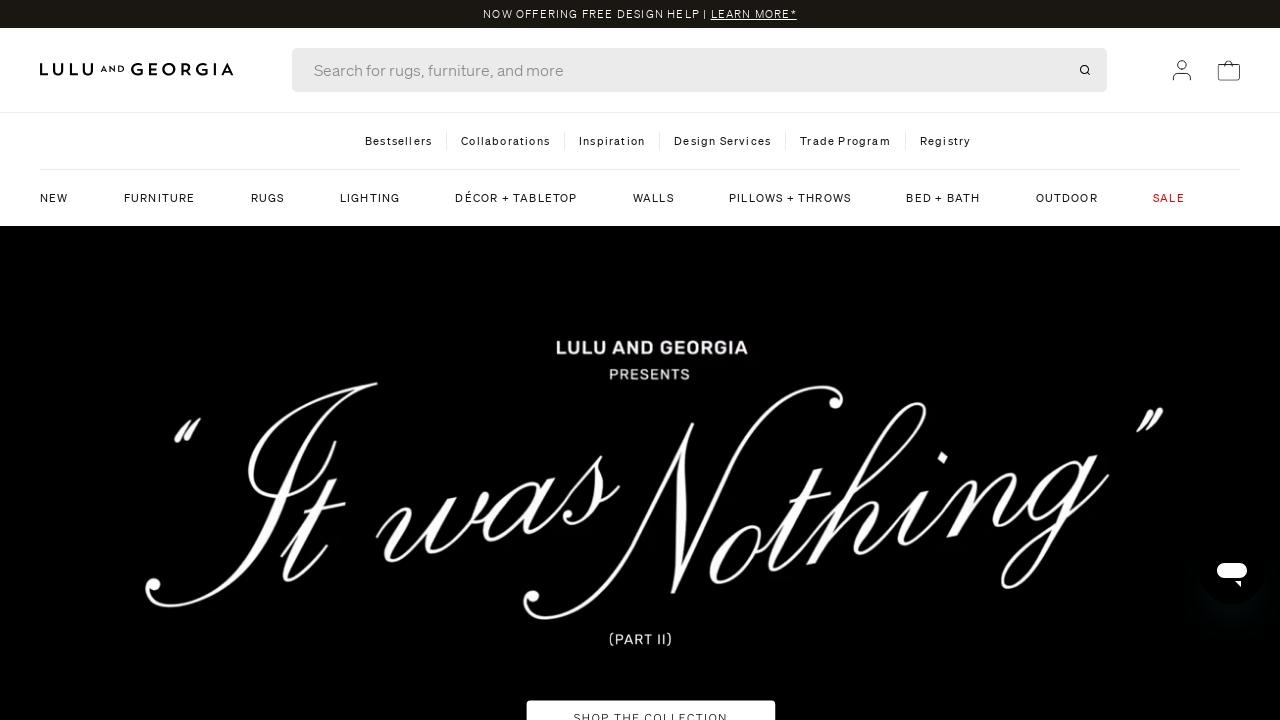

Retrieved page title from Lulu and Georgia website
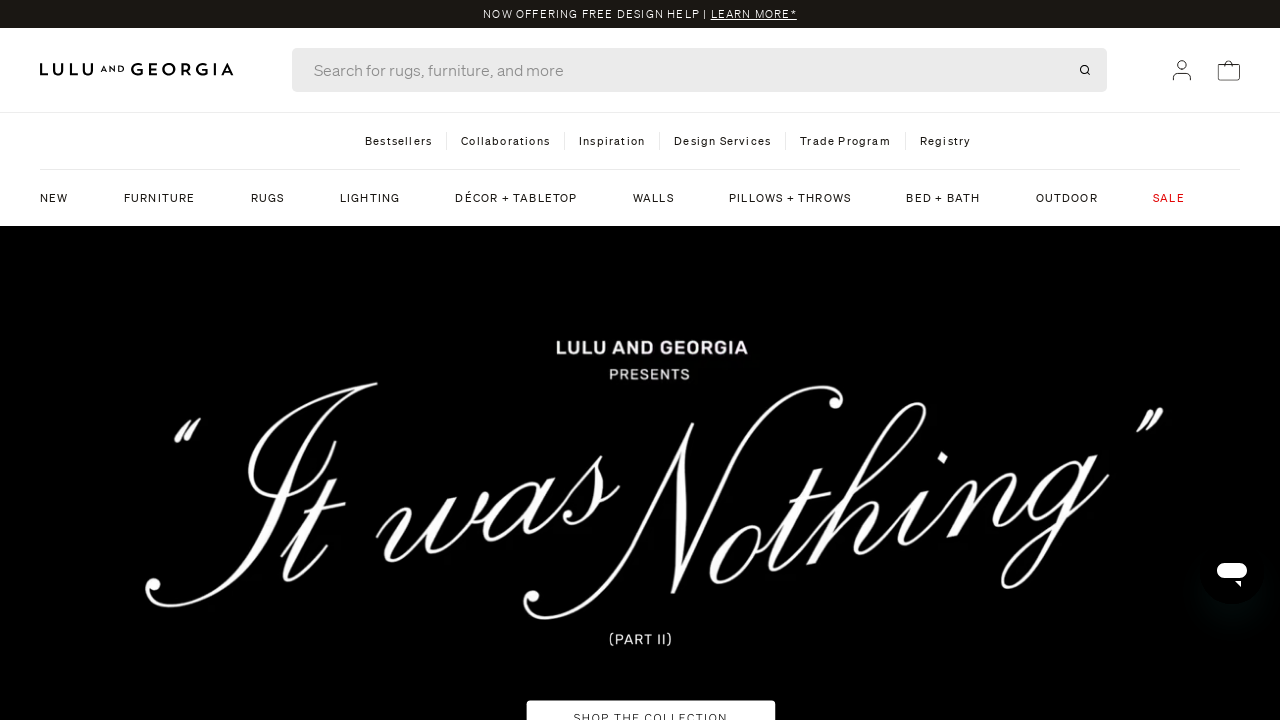

Printed URL and title for Lulu and Georgia
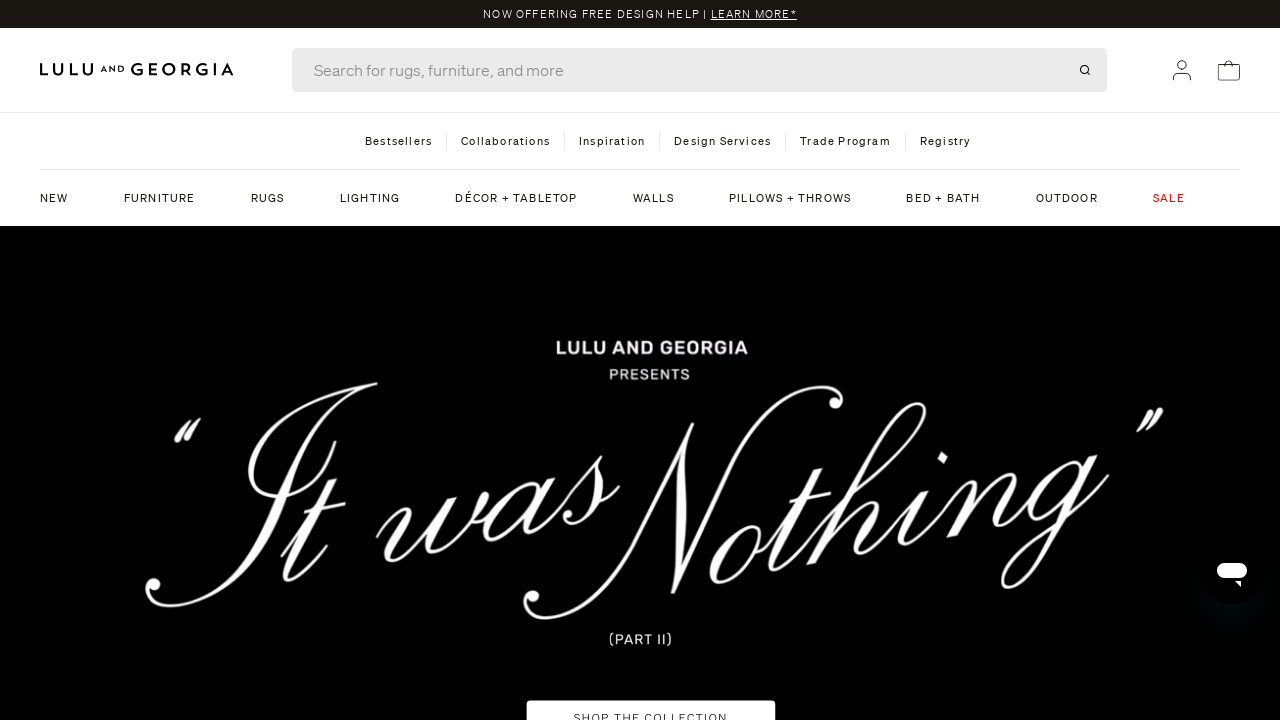

Navigated to Wayfair website
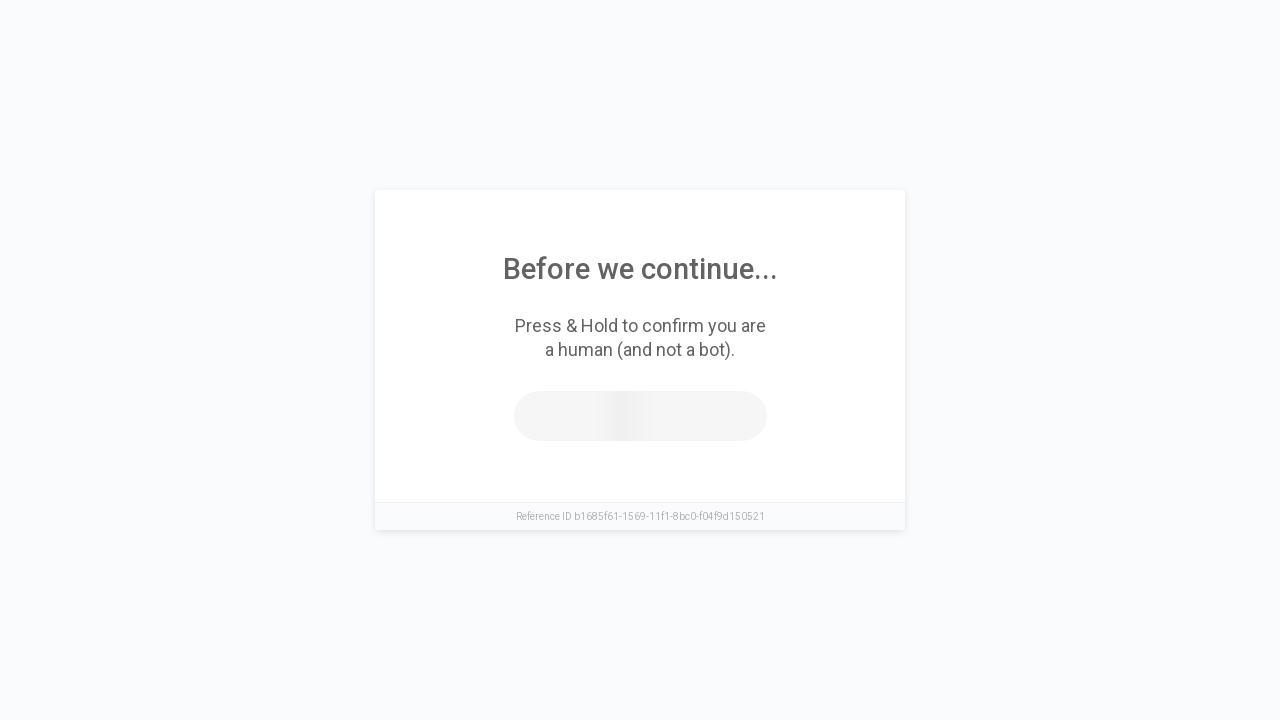

Retrieved page title from Wayfair website
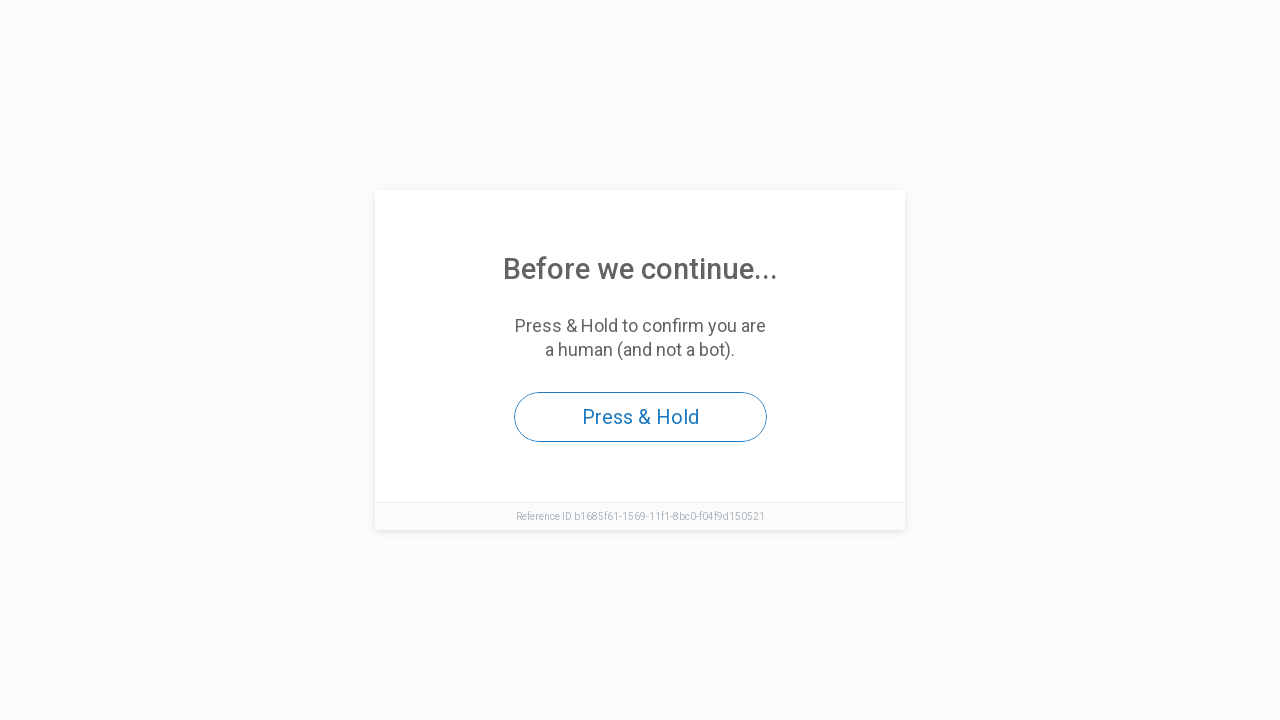

Printed URL and title for Wayfair
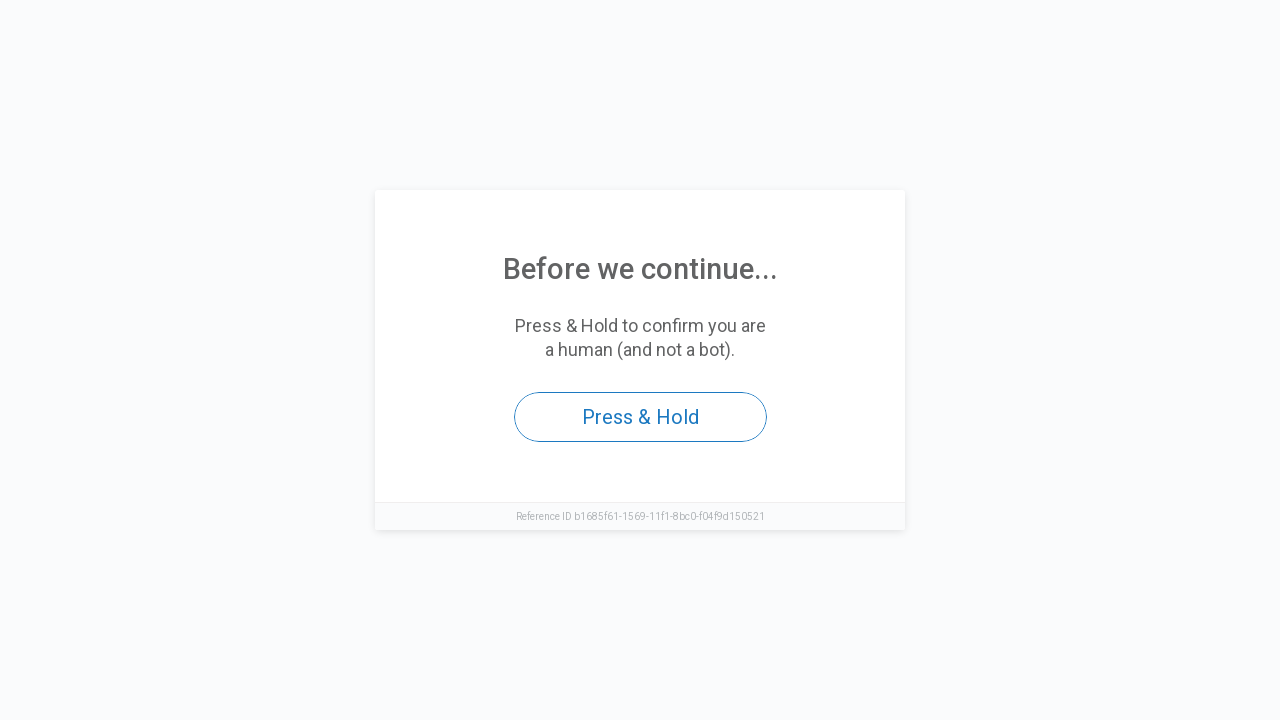

Navigated to Walmart website
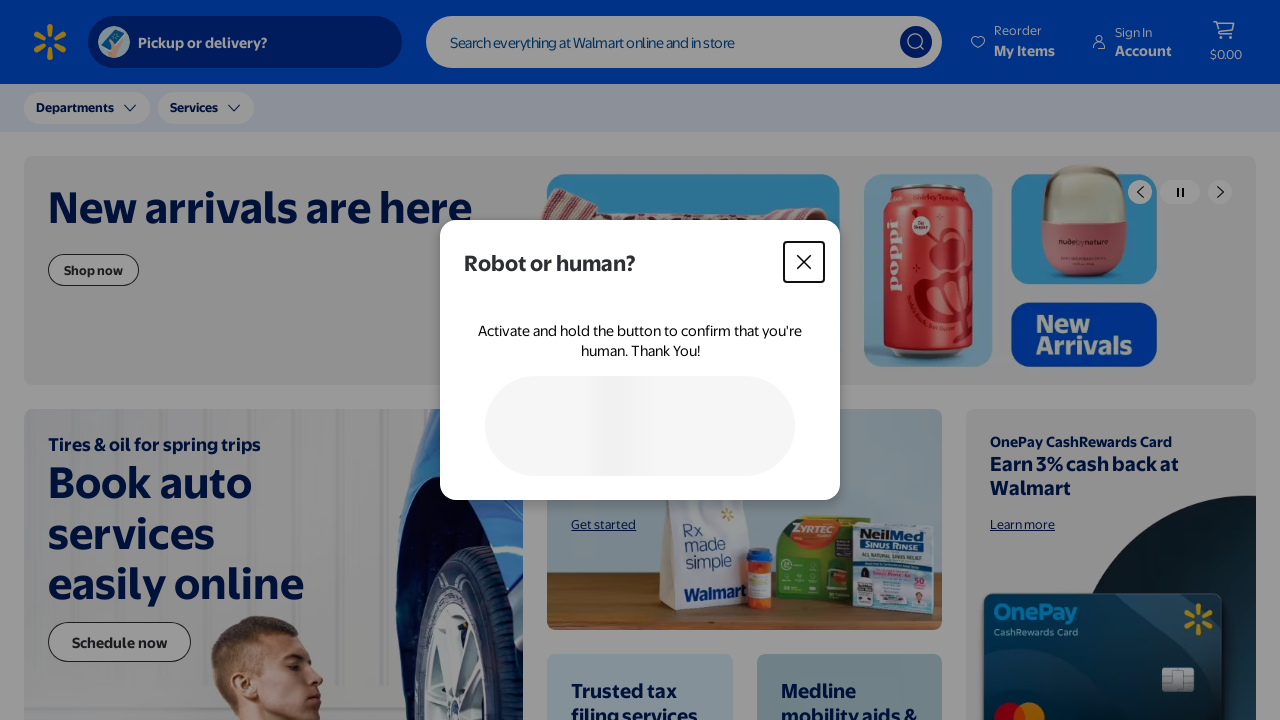

Retrieved page title from Walmart website
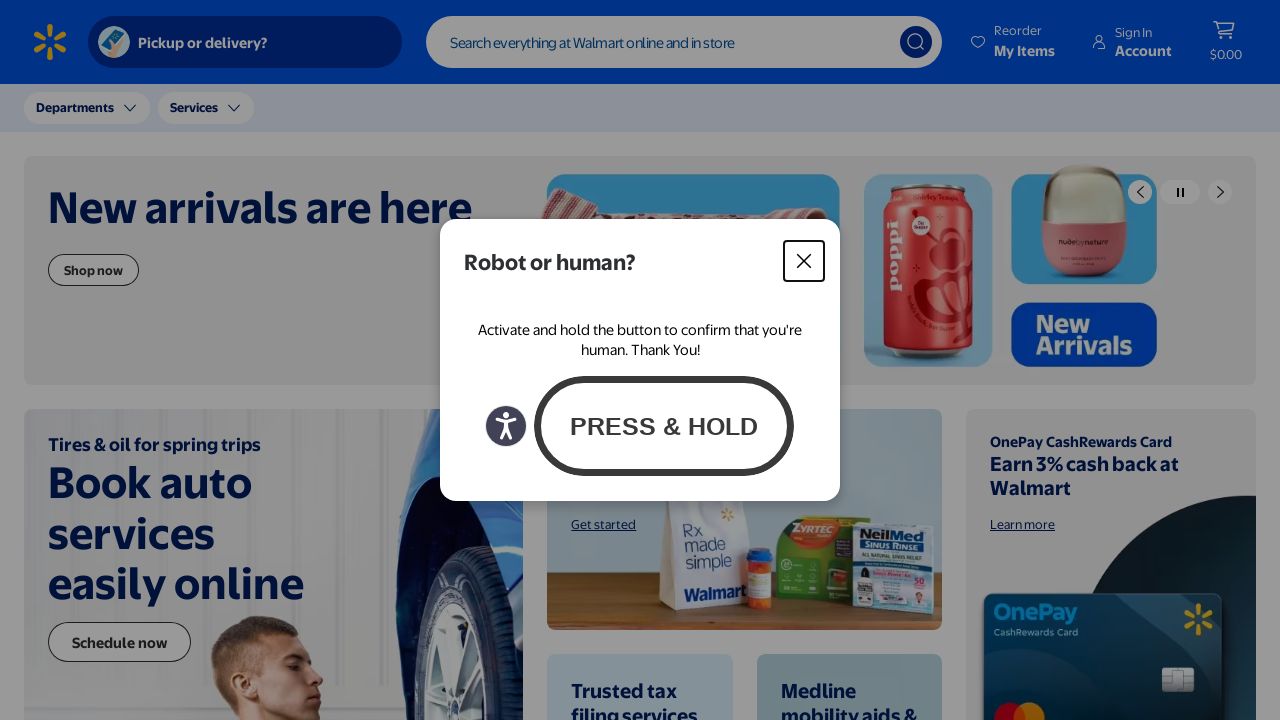

Printed URL and title for Walmart
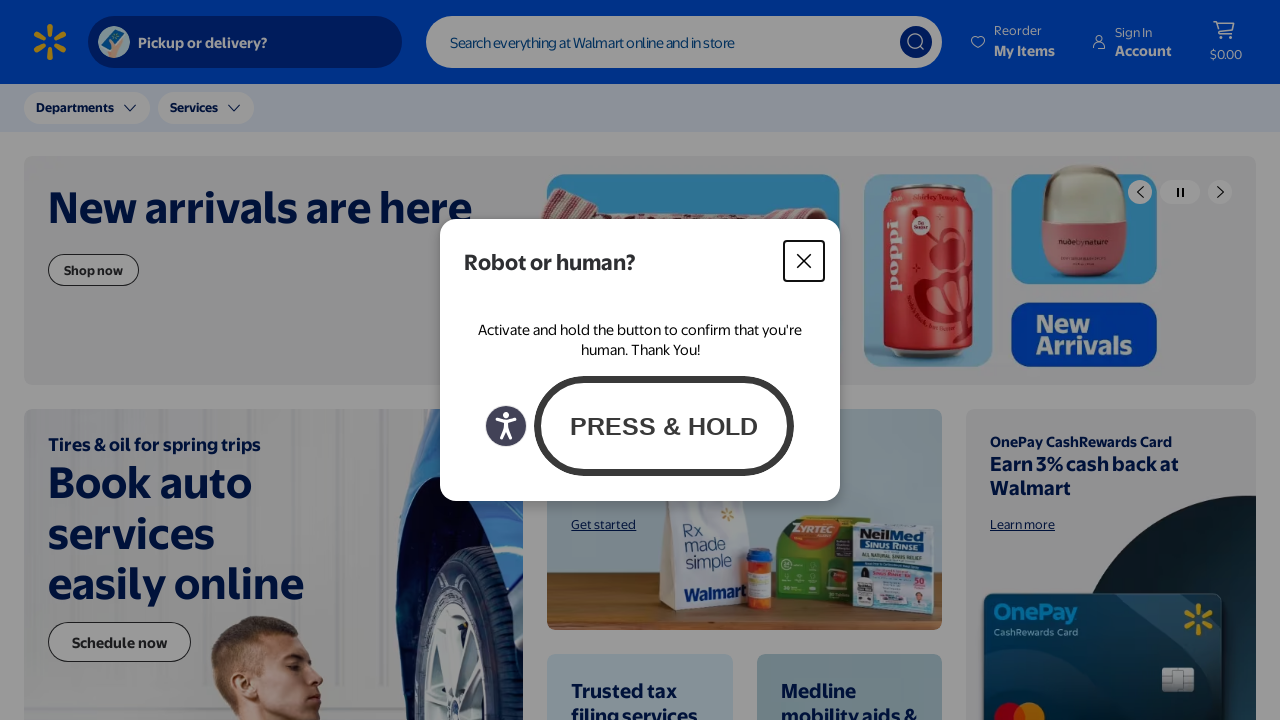

Navigated to West Elm website
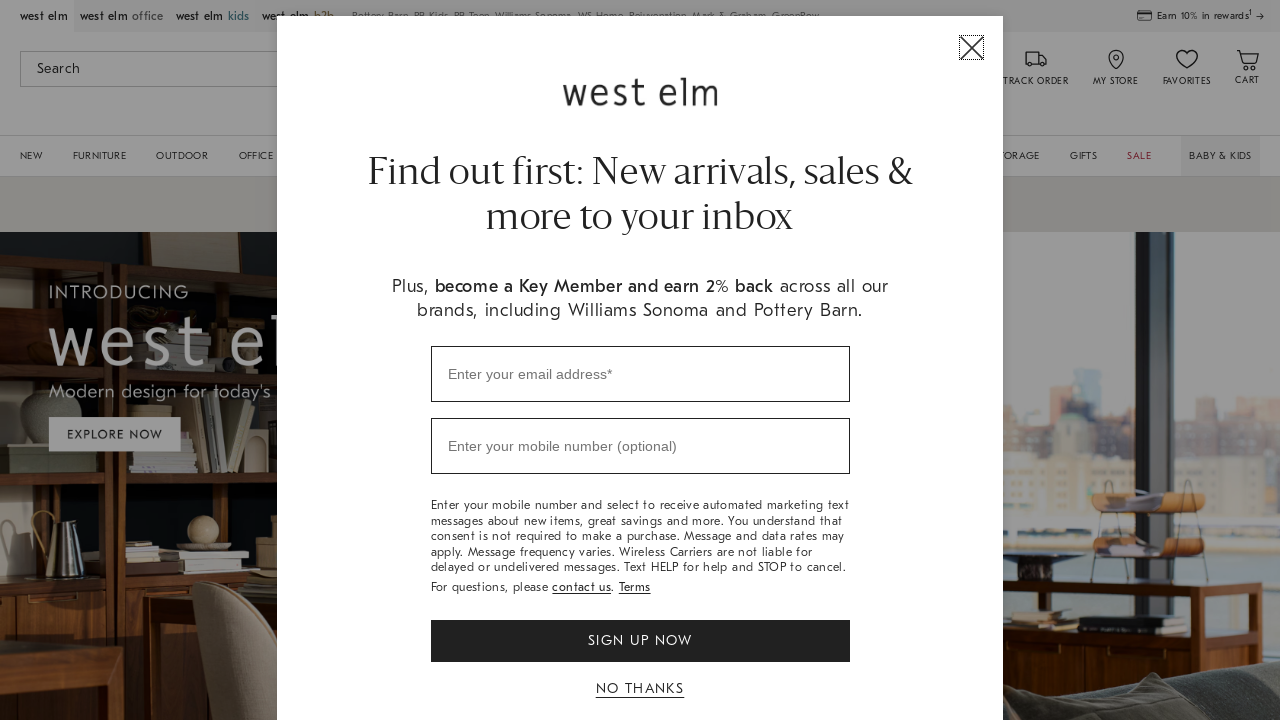

Retrieved page title from West Elm website
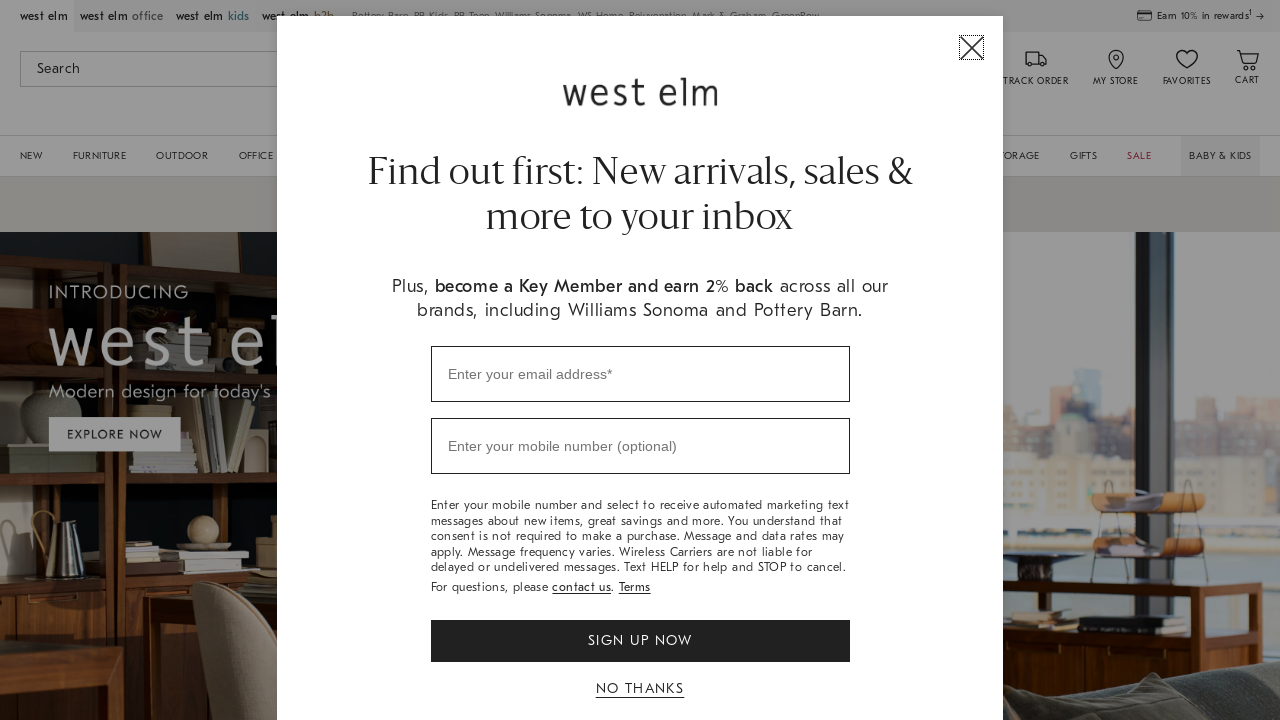

Printed URL and title for West Elm
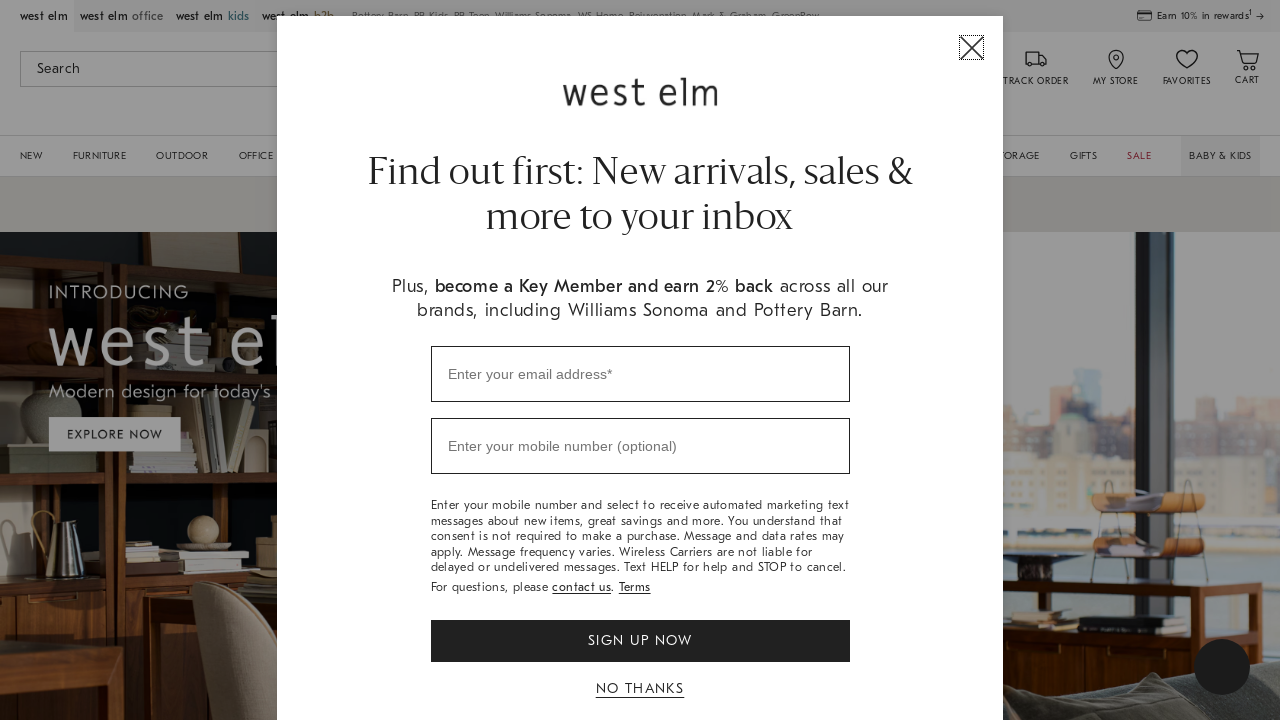

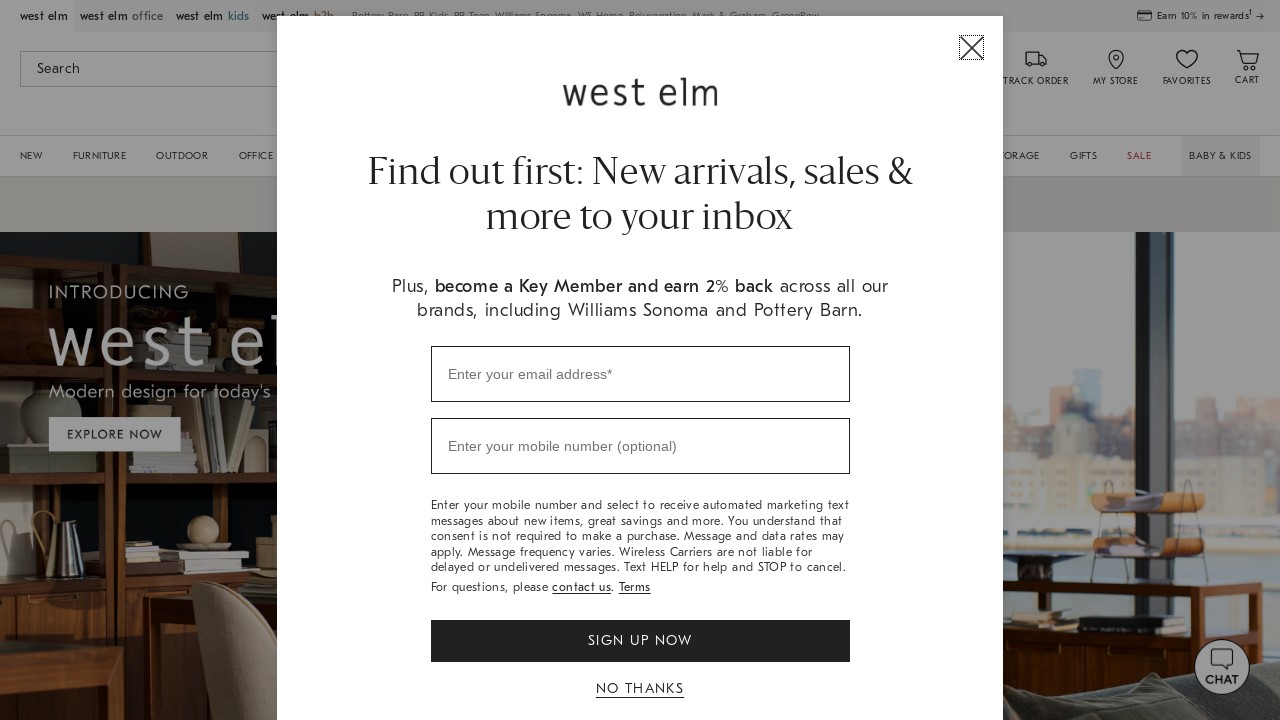